Tests floating menu functionality by navigating to the floating menu page, scrolling down, and verifying the menu remains visible.

Starting URL: https://the-internet.herokuapp.com/

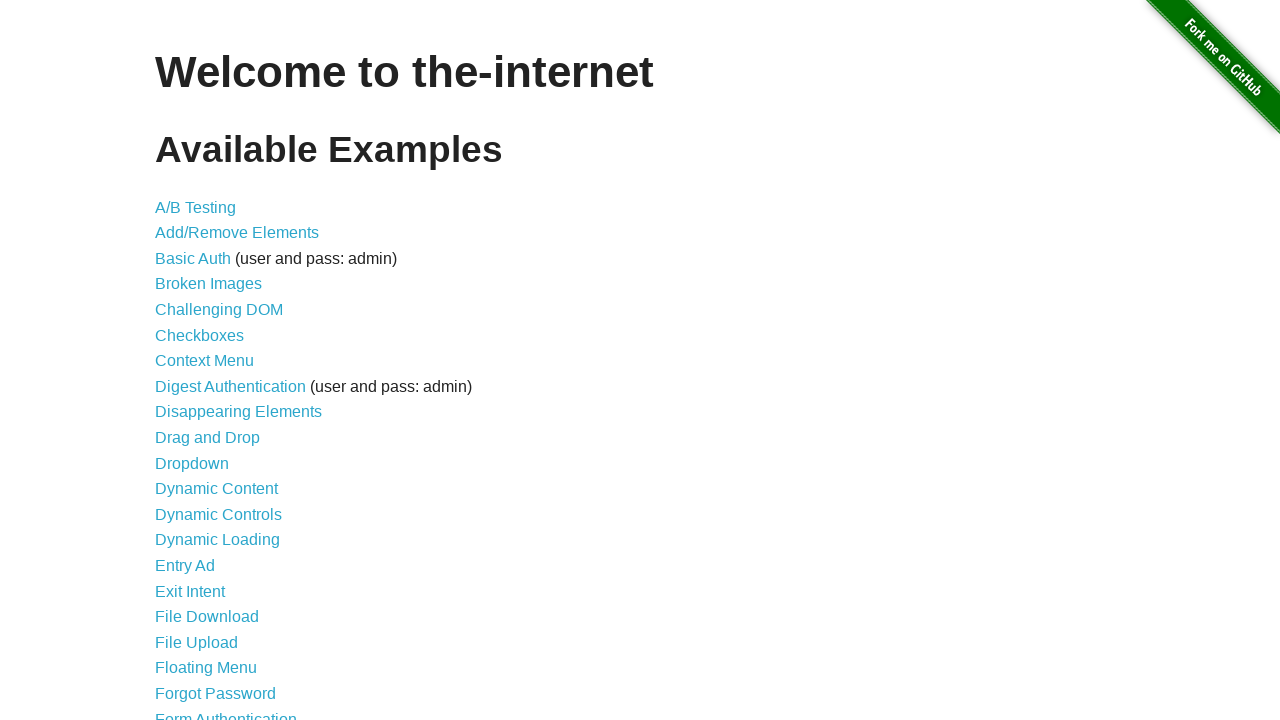

Floating Menu link selector appeared on page
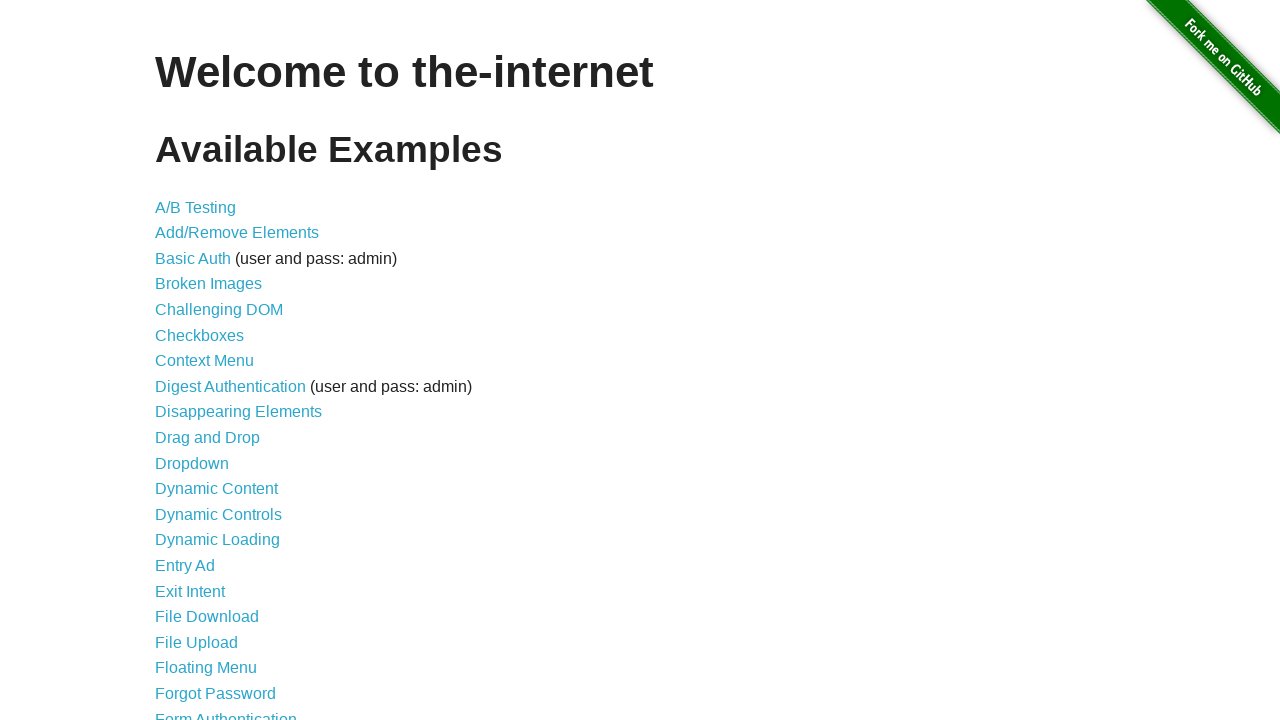

Clicked on Floating Menu link to navigate to page at (206, 668) on a[href='/floating_menu']
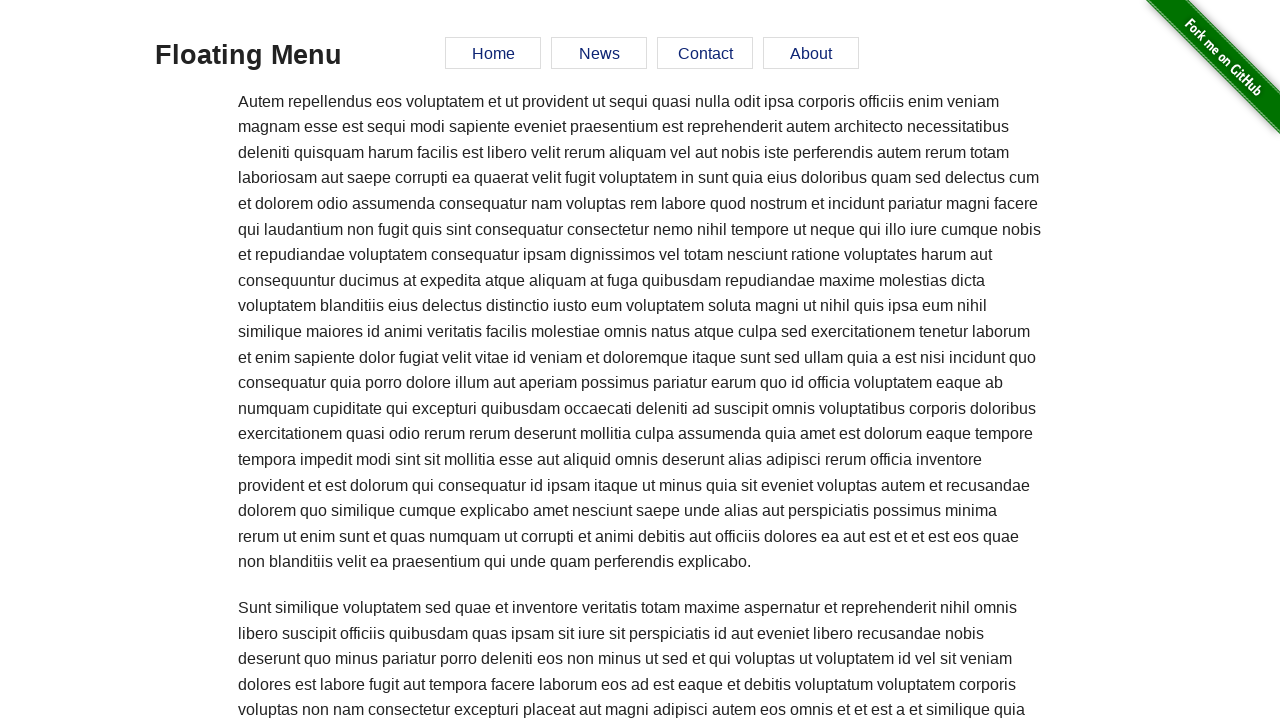

Floating menu element loaded on the page
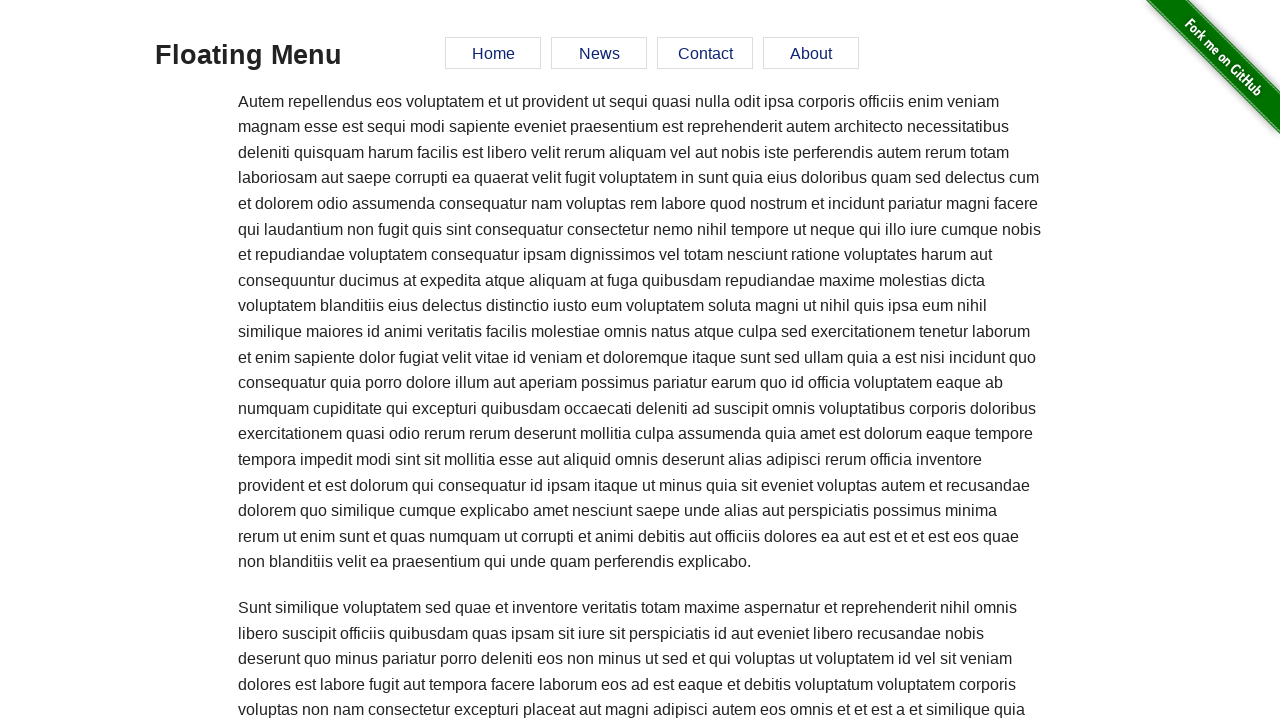

Scrolled down to external link element
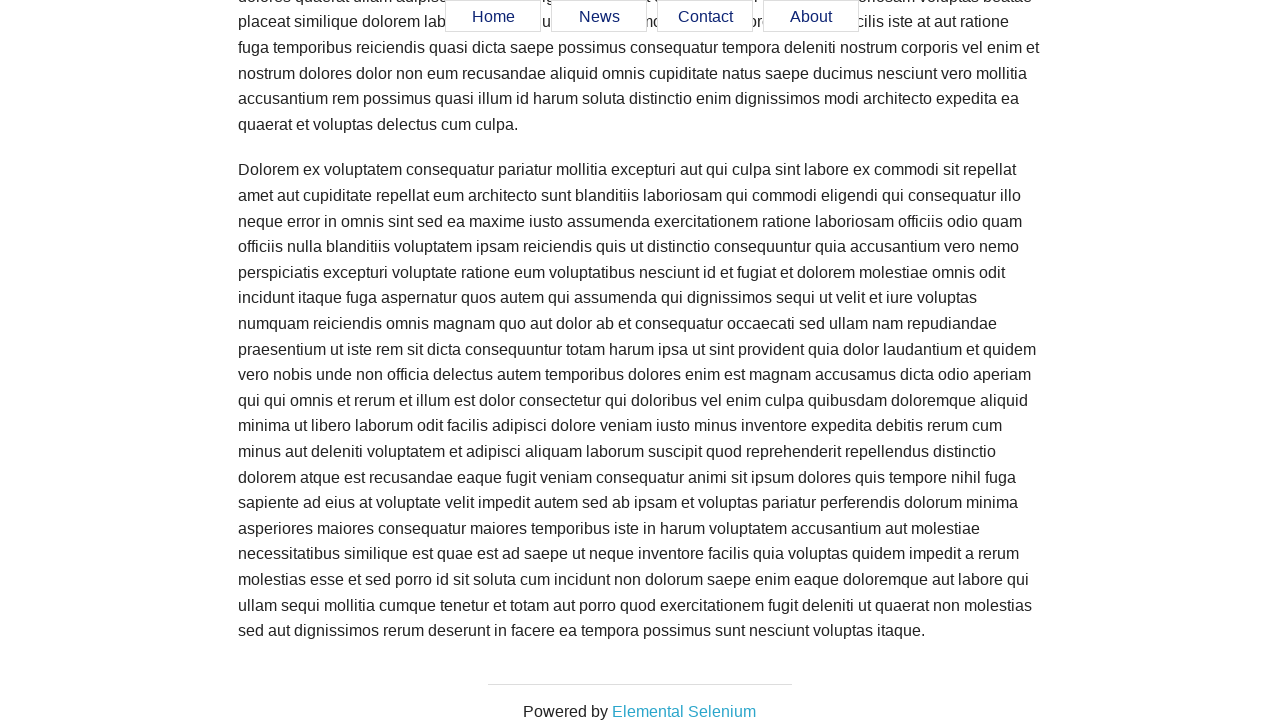

Verified floating menu remains visible after scrolling
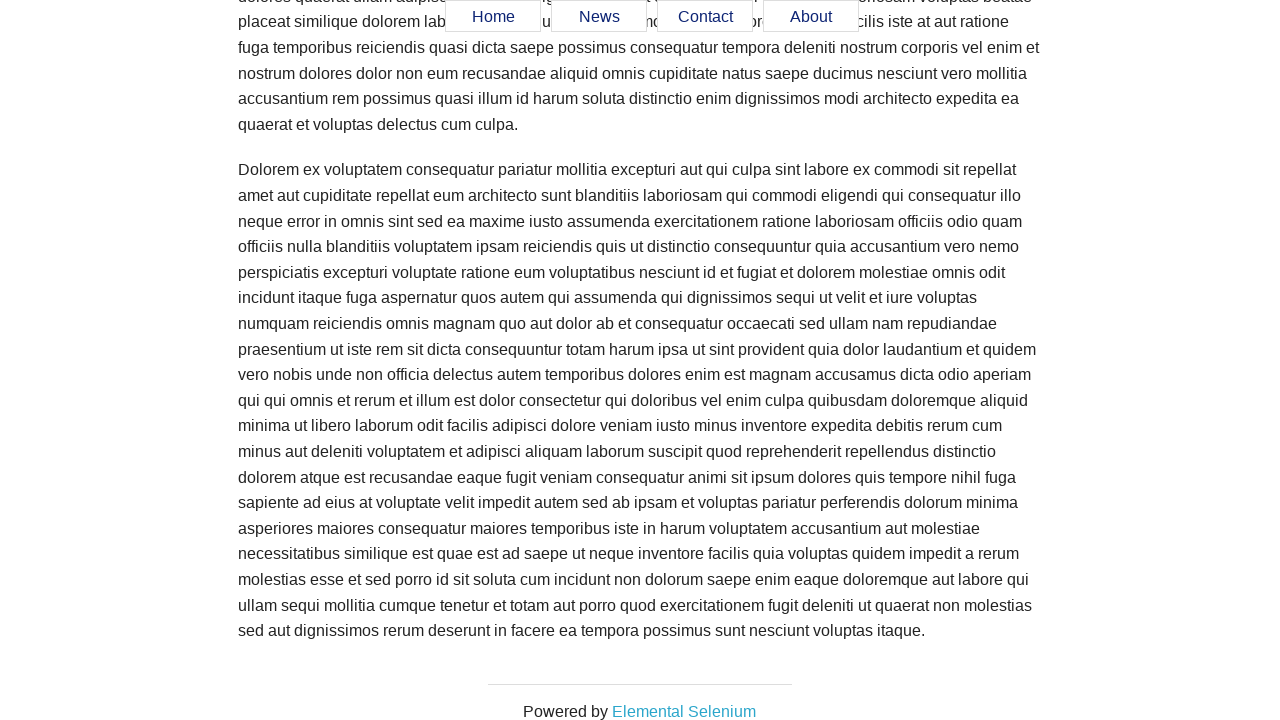

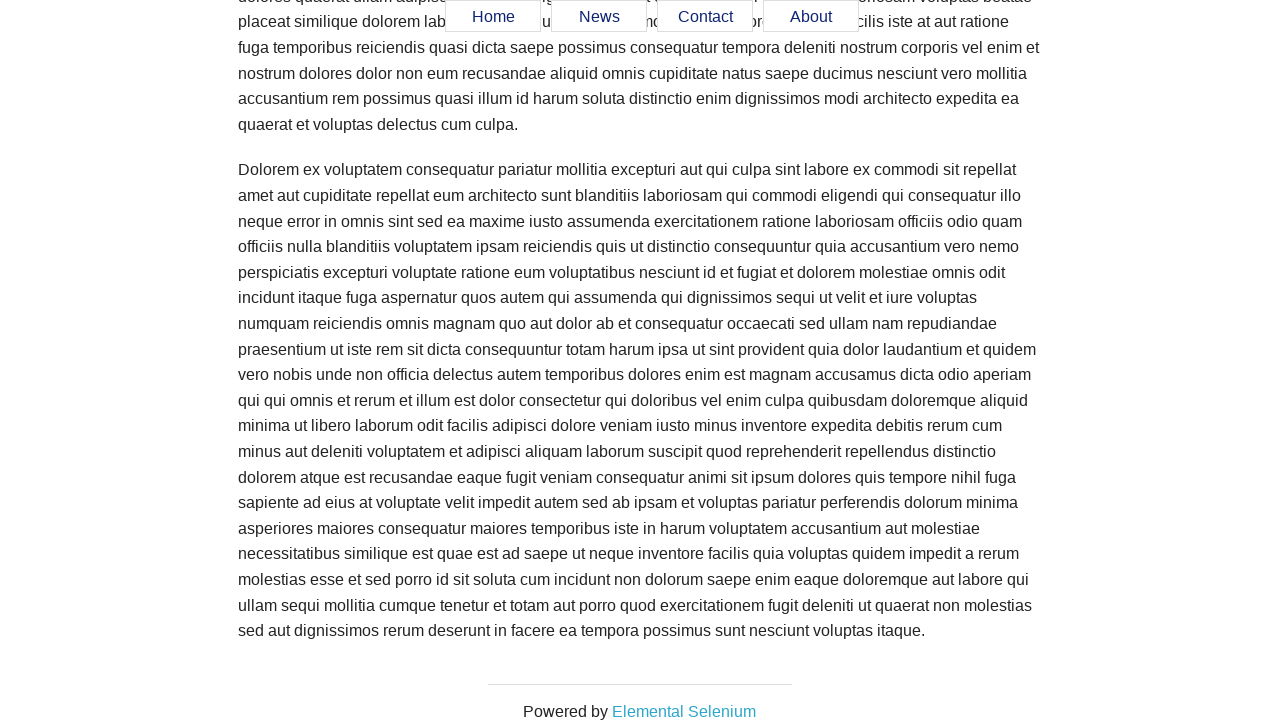